Navigates to a GitHub repository README page and removes various UI elements like headers and navigation wrappers from the DOM

Starting URL: https://github.com/meilisearch/meilisearch/blob/main/README.md

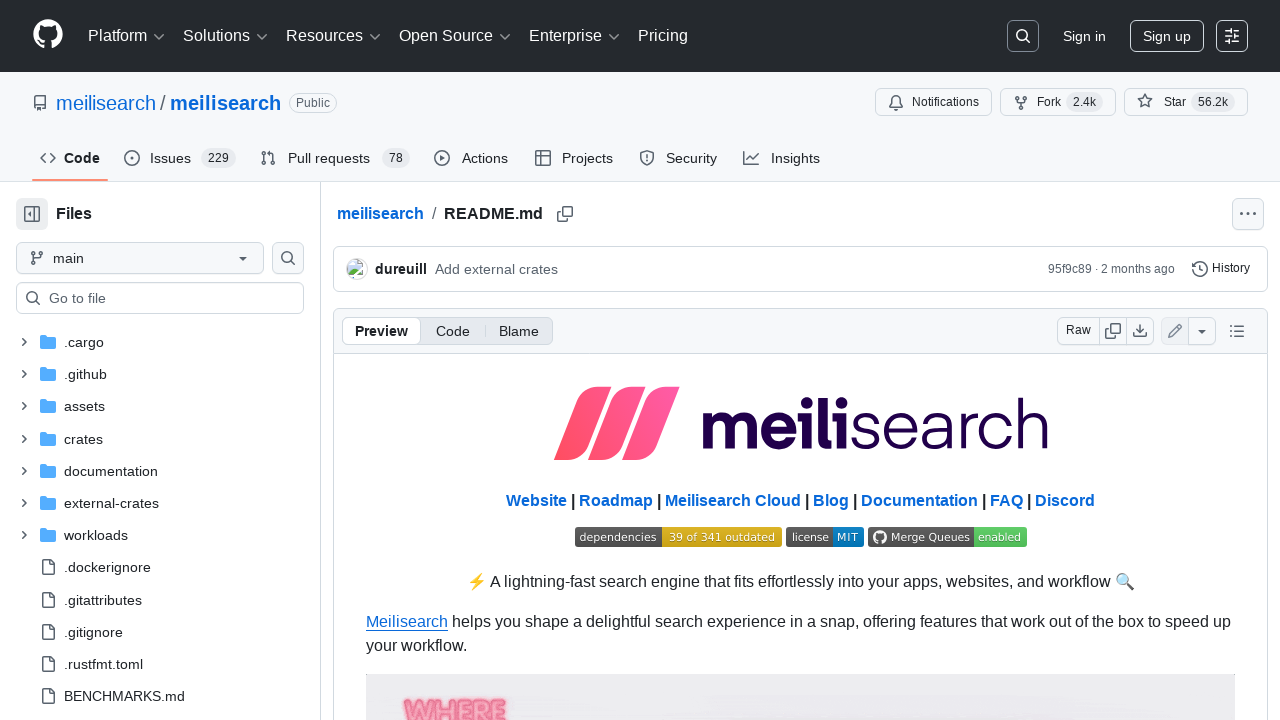

Repository container header loaded
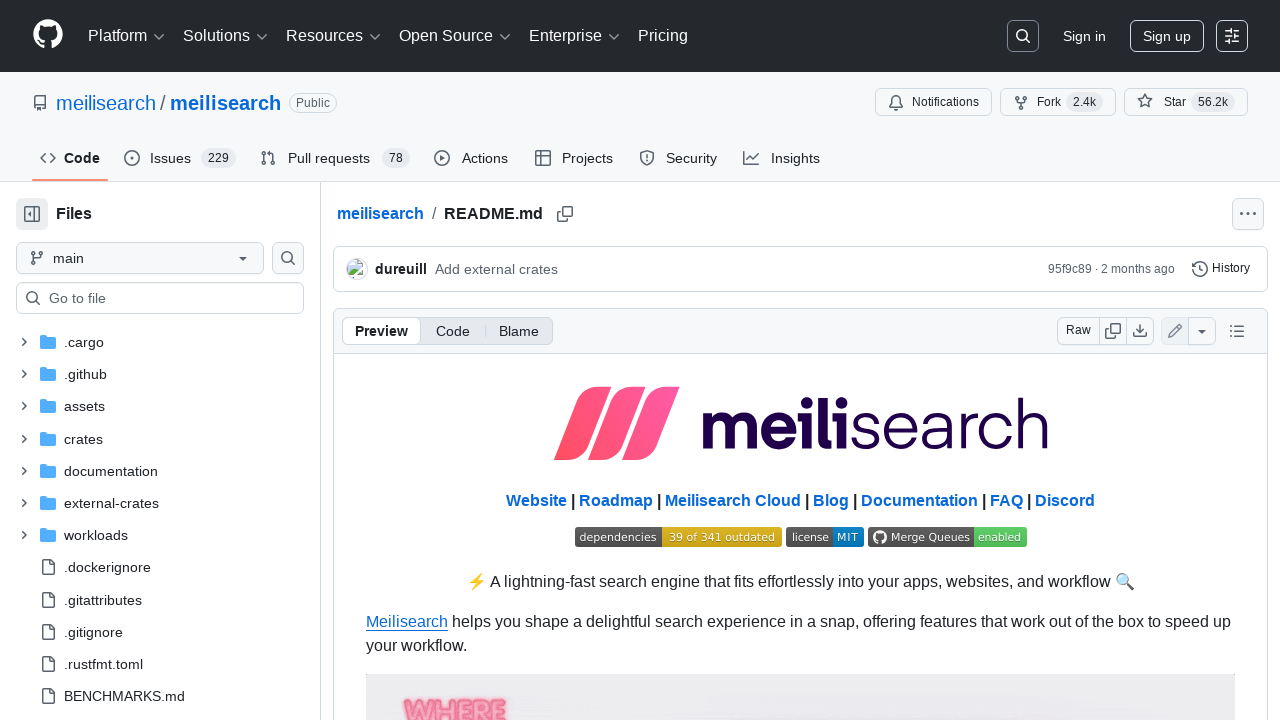

Removed UI elements matching selector '#repository-container-header'
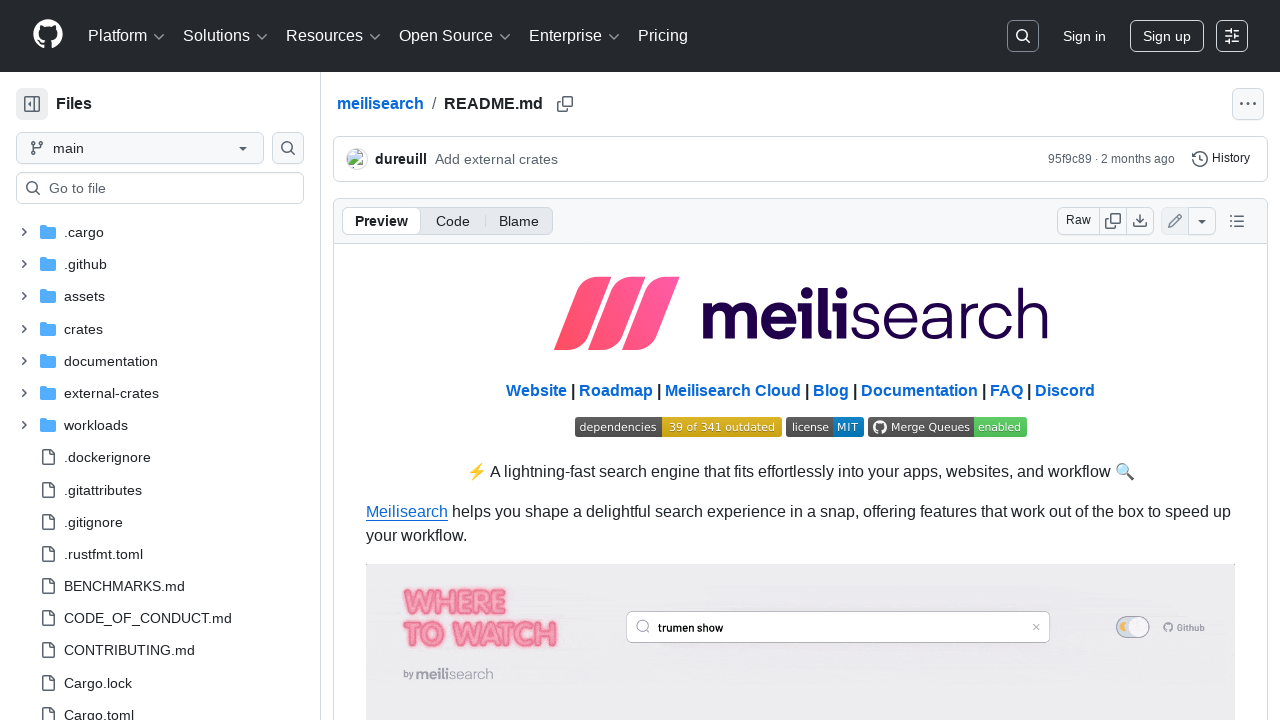

Removed UI elements matching selector '.js-header-wrapper'
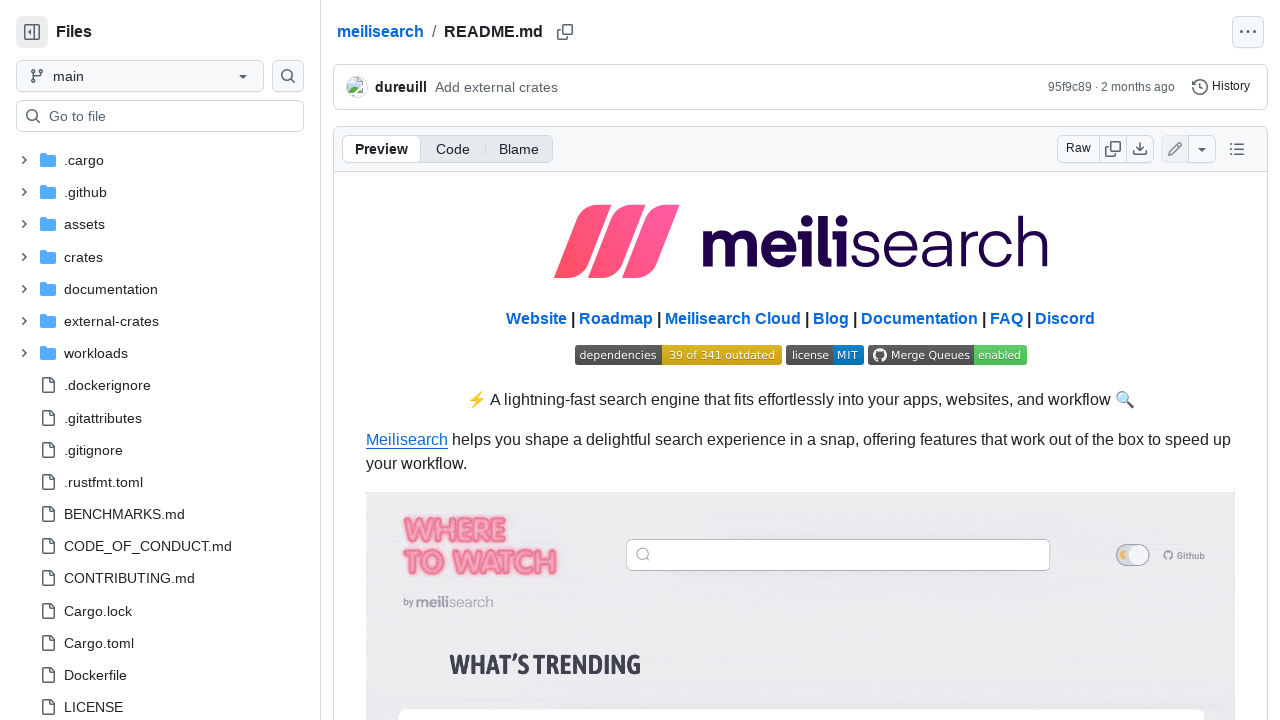

Removed UI elements matching selector '.dAneXo'
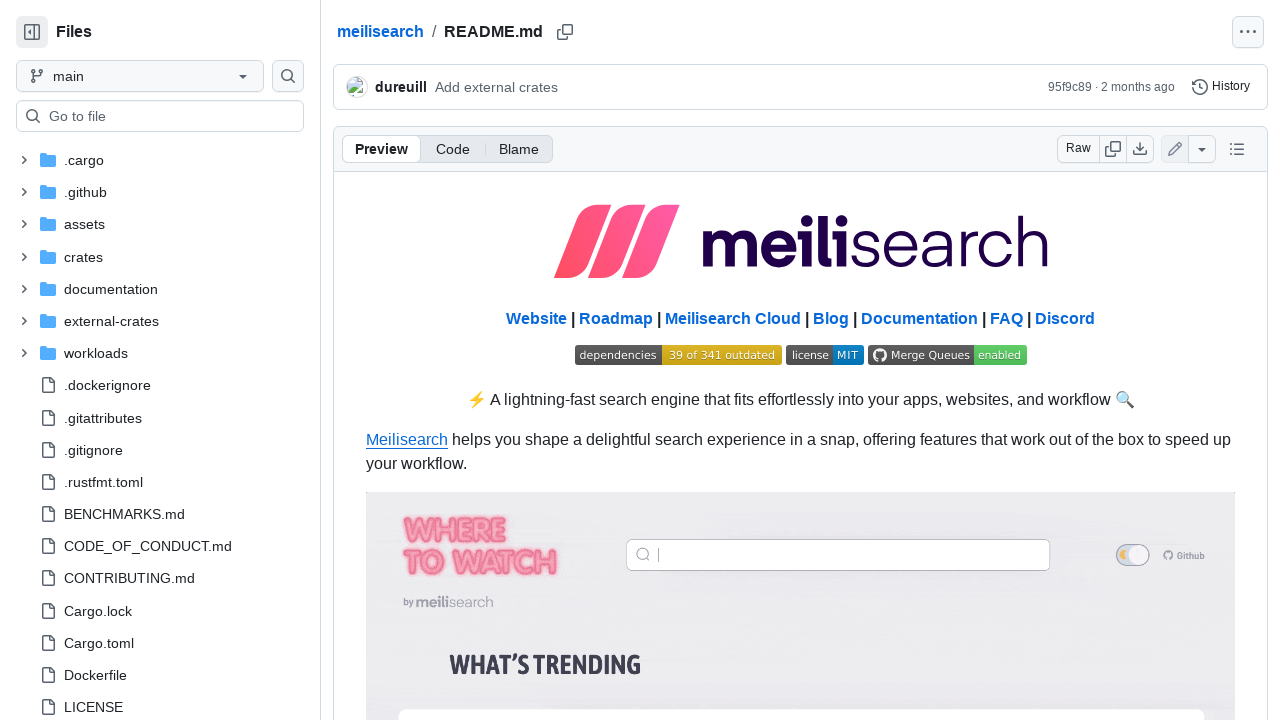

Removed UI elements matching selector '.eIgvIk'
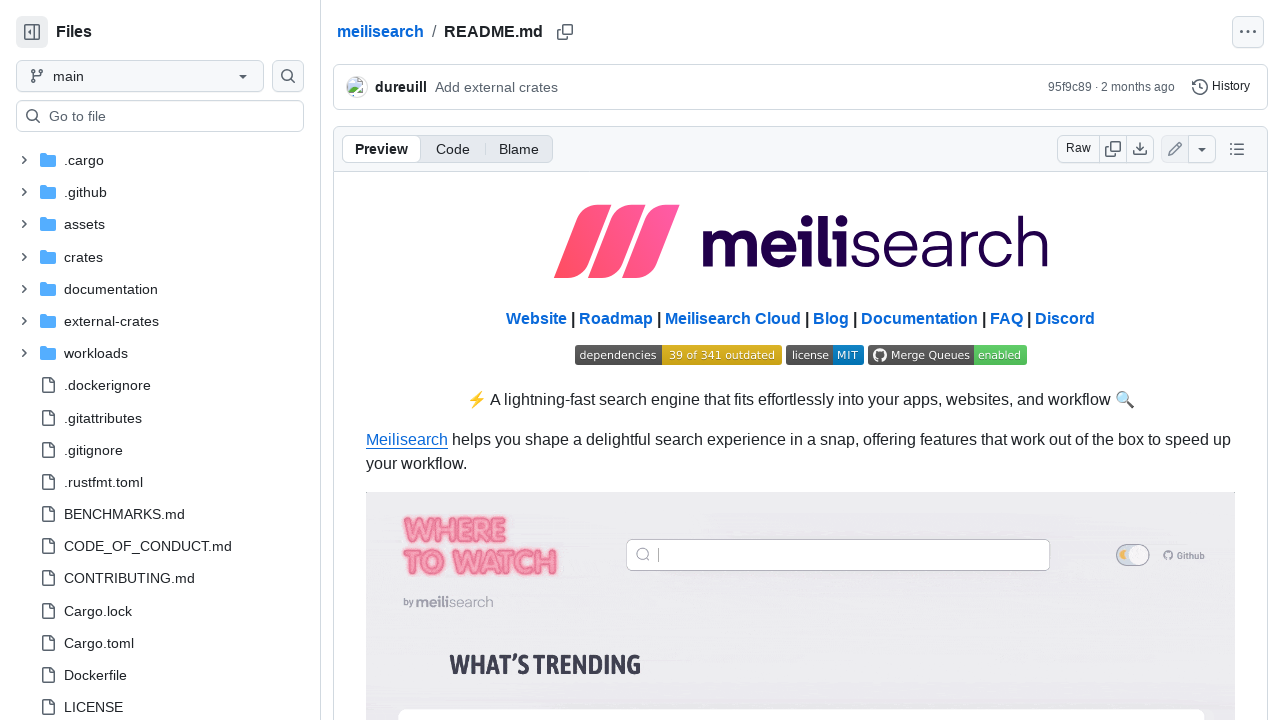

Removed UI elements matching selector '.ePiodO'
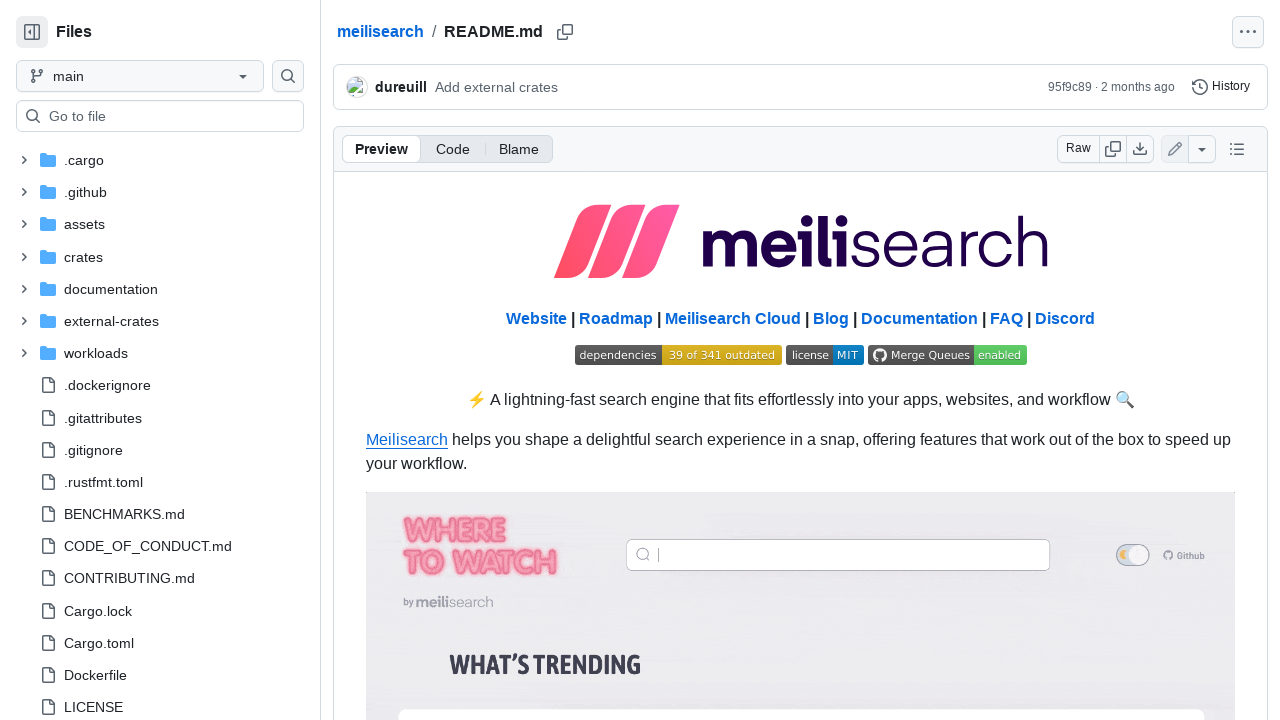

Removed UI elements matching selector '.gvCnwW'
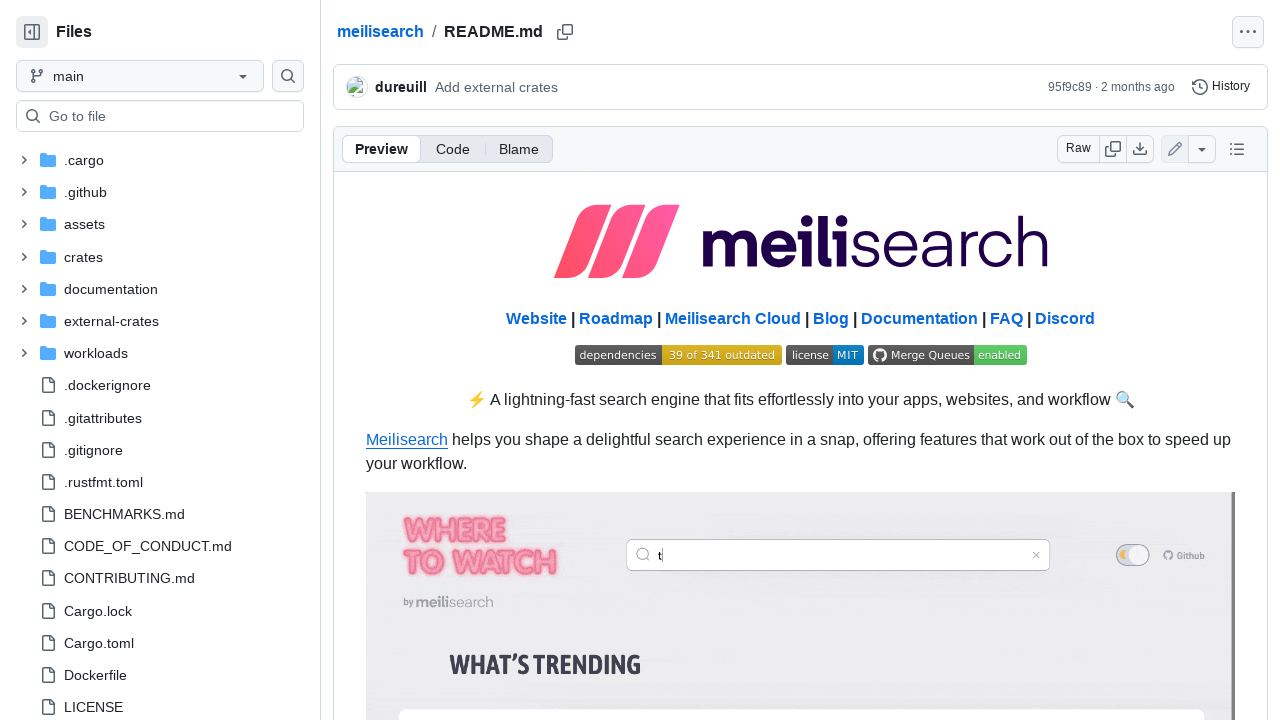

Removed UI elements matching selector '.Box-sc-g0xbh4-0.eYedVD'
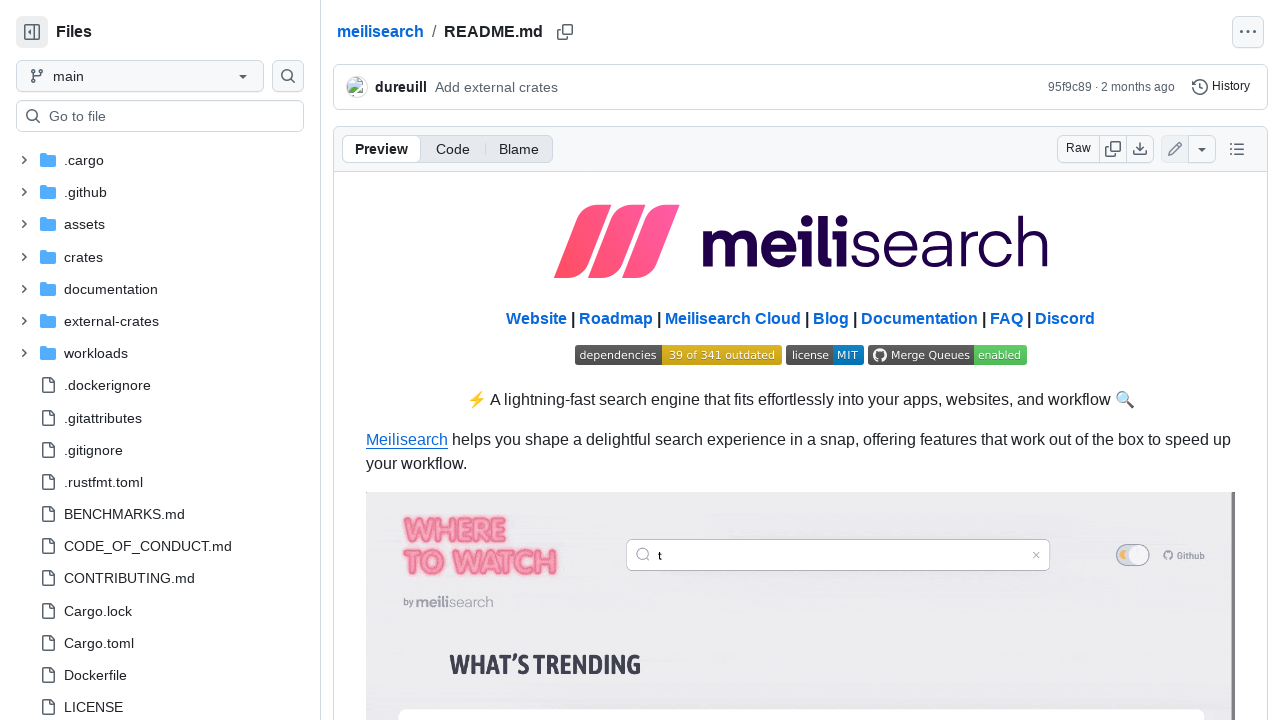

README article content is visible
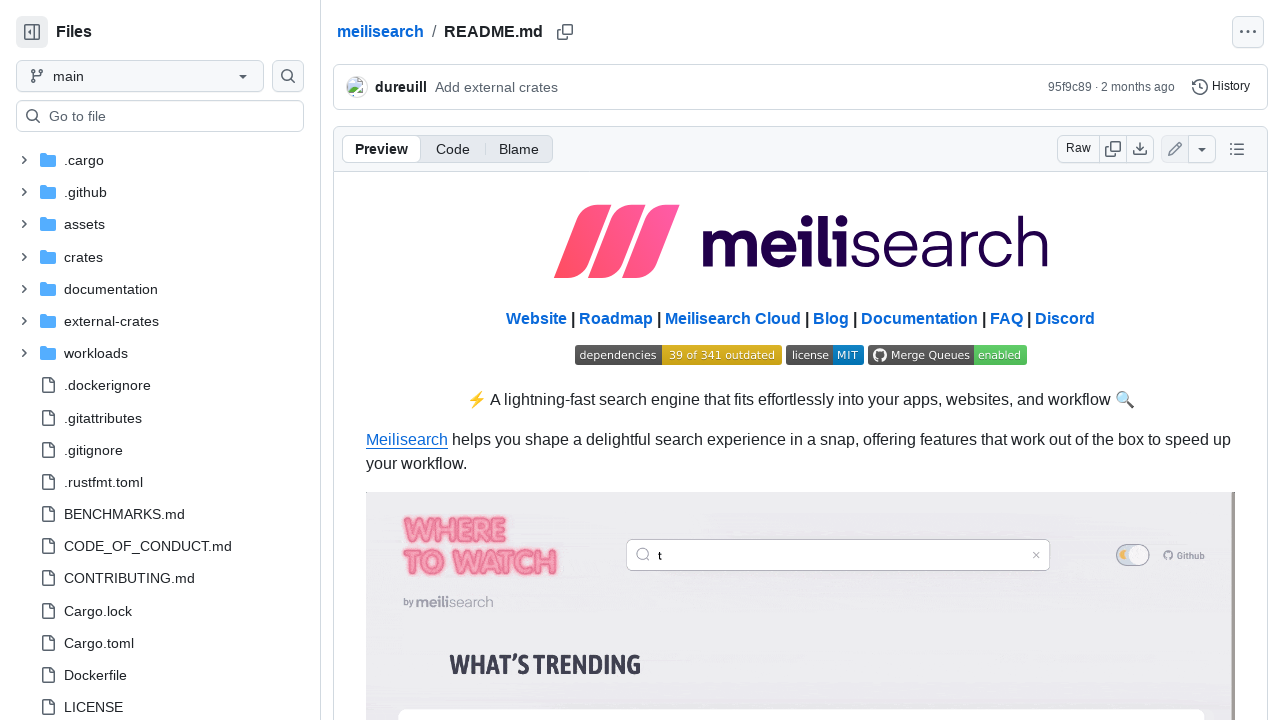

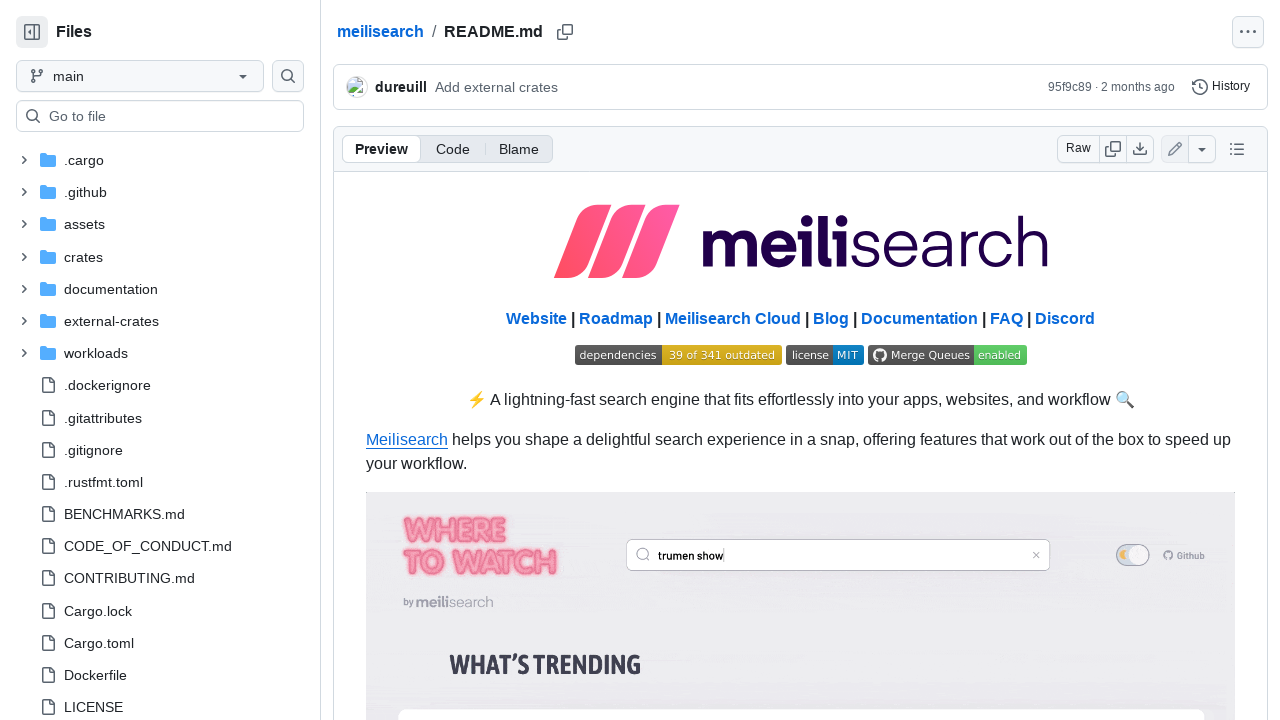